Tests radio button and checkbox functionality by selecting various options, verifying checked/unchecked states, and confirming disabled elements.

Starting URL: https://letcode.in/radio

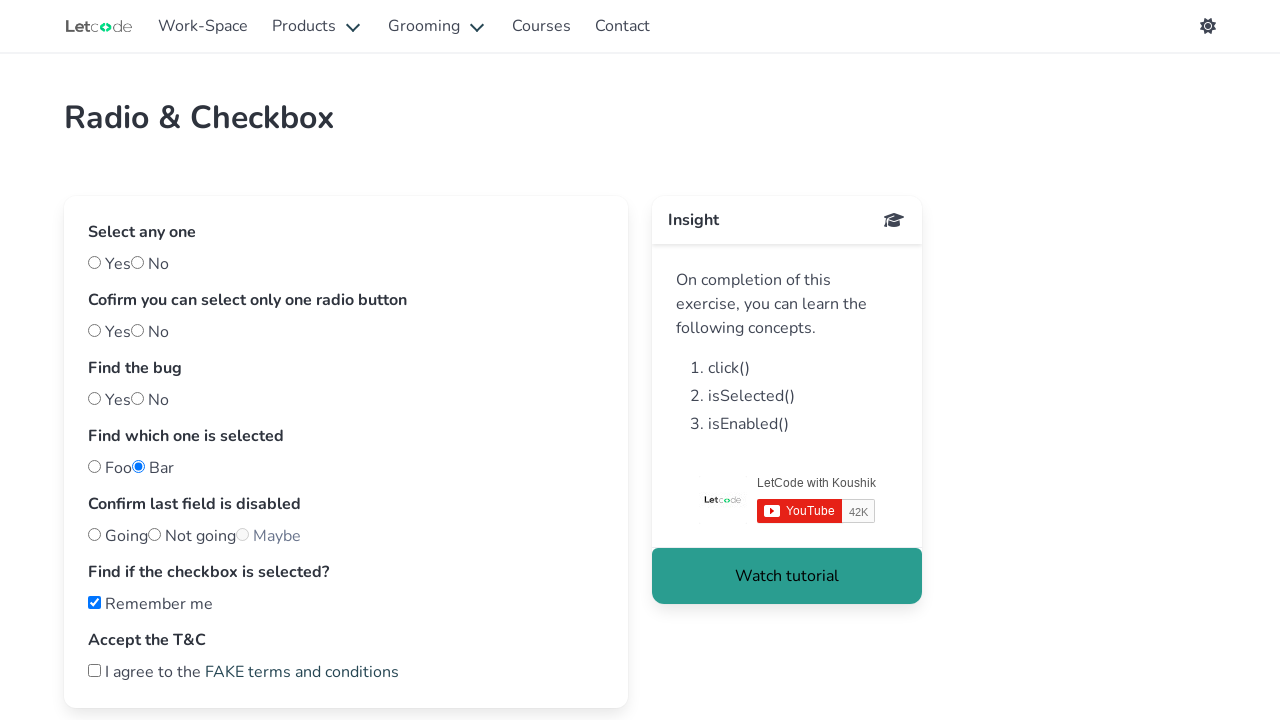

Navigated to radio button and checkbox test page
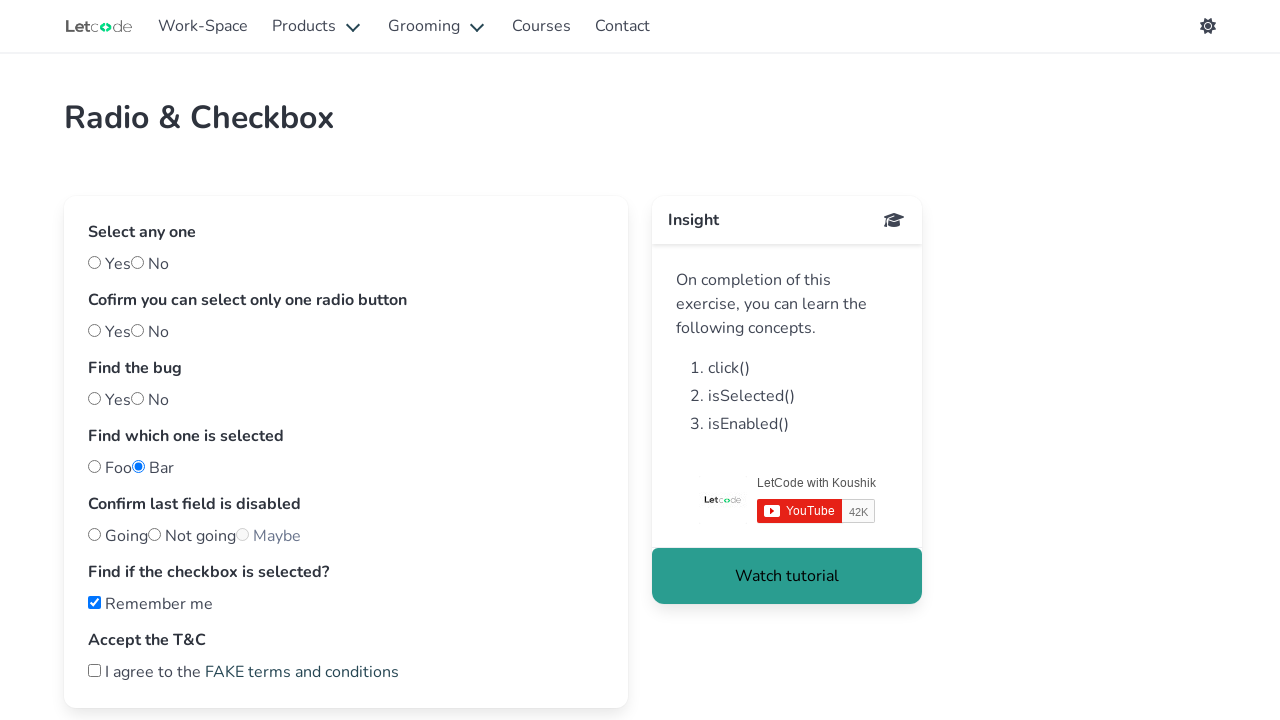

Selected 'yes' radio button at (94, 262) on #yes
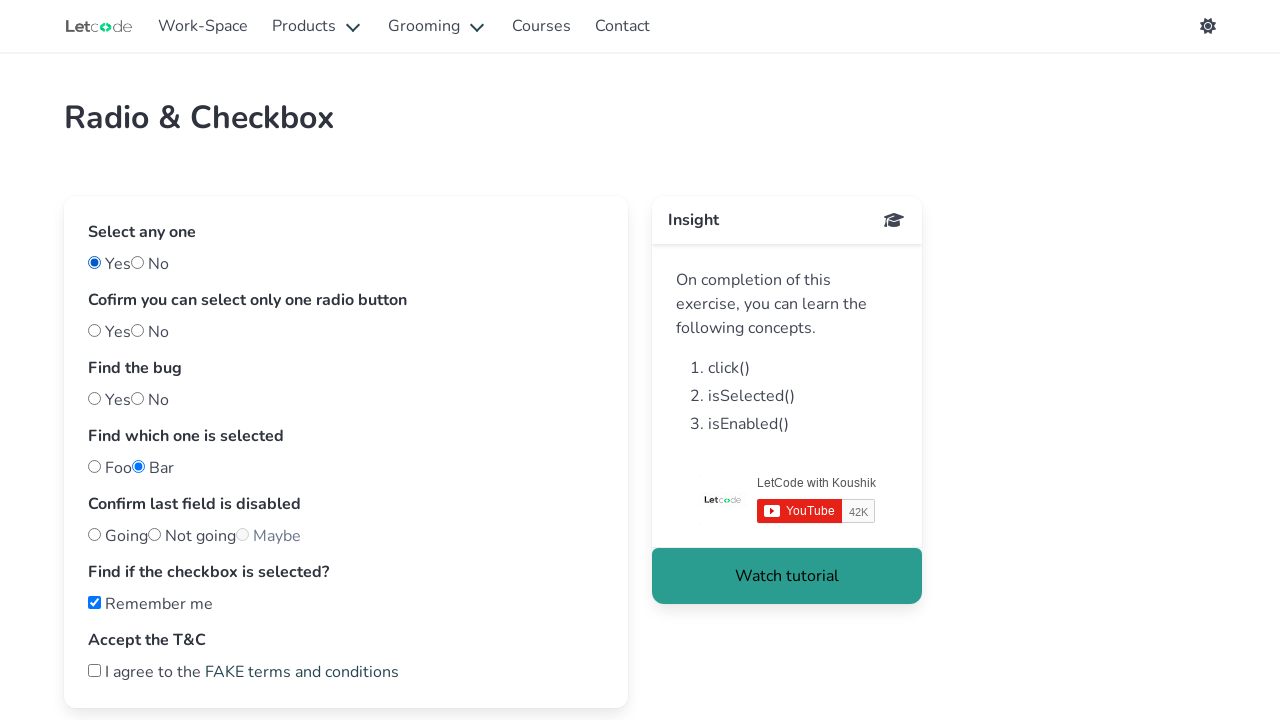

Selected 'one' radio button at (94, 330) on input[id="one"]
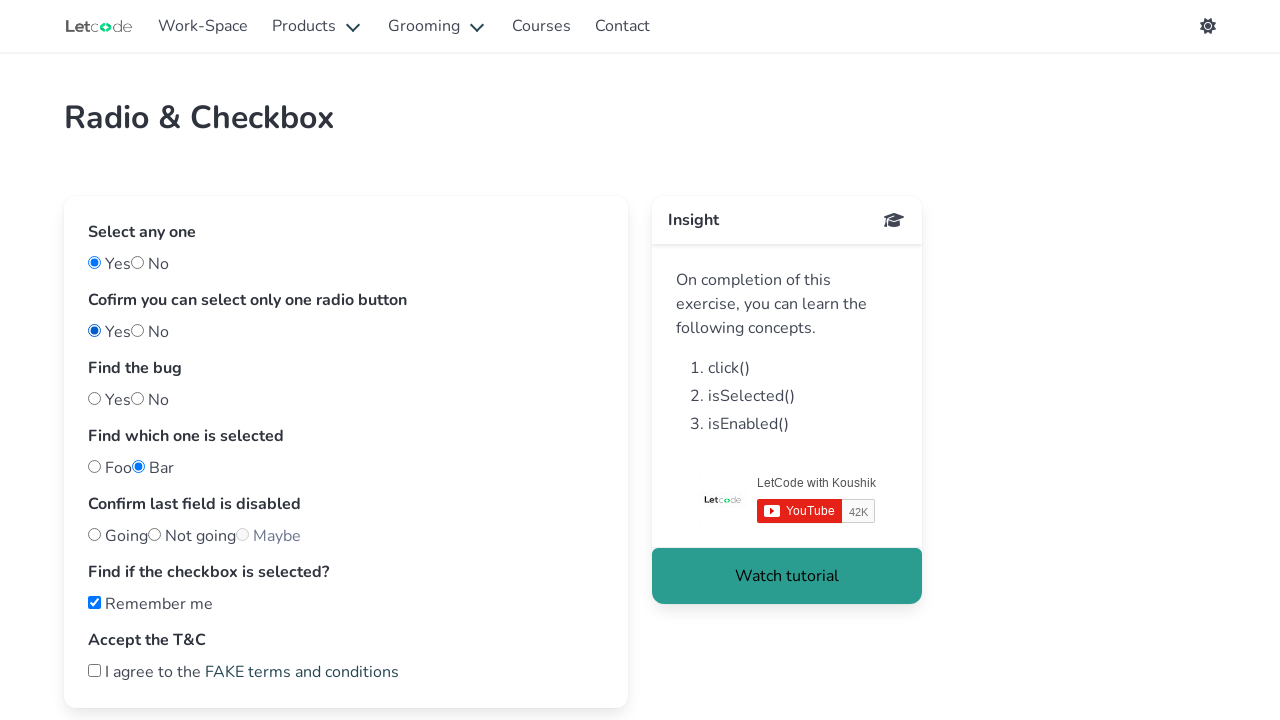

Selected 'bug' radio button at (138, 398) on #bug
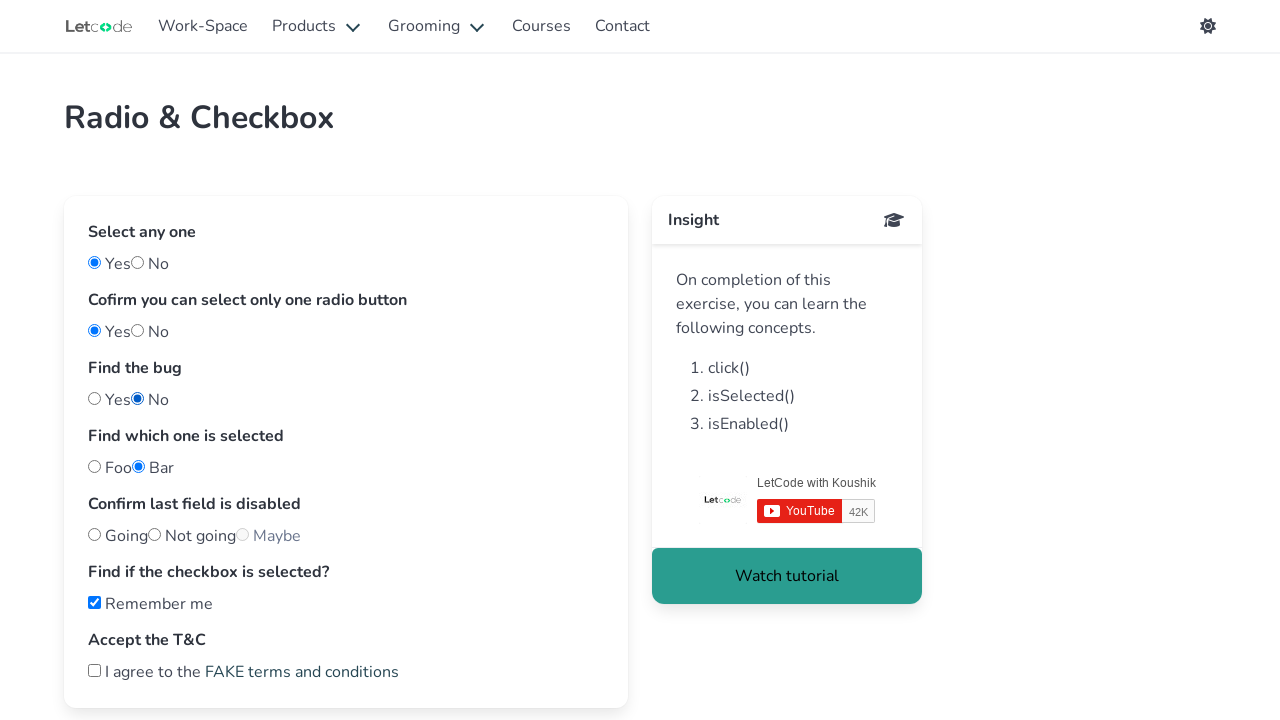

Checked 'I agree to the' terms and conditions checkbox at (244, 672) on internal:text="I agree to the"i
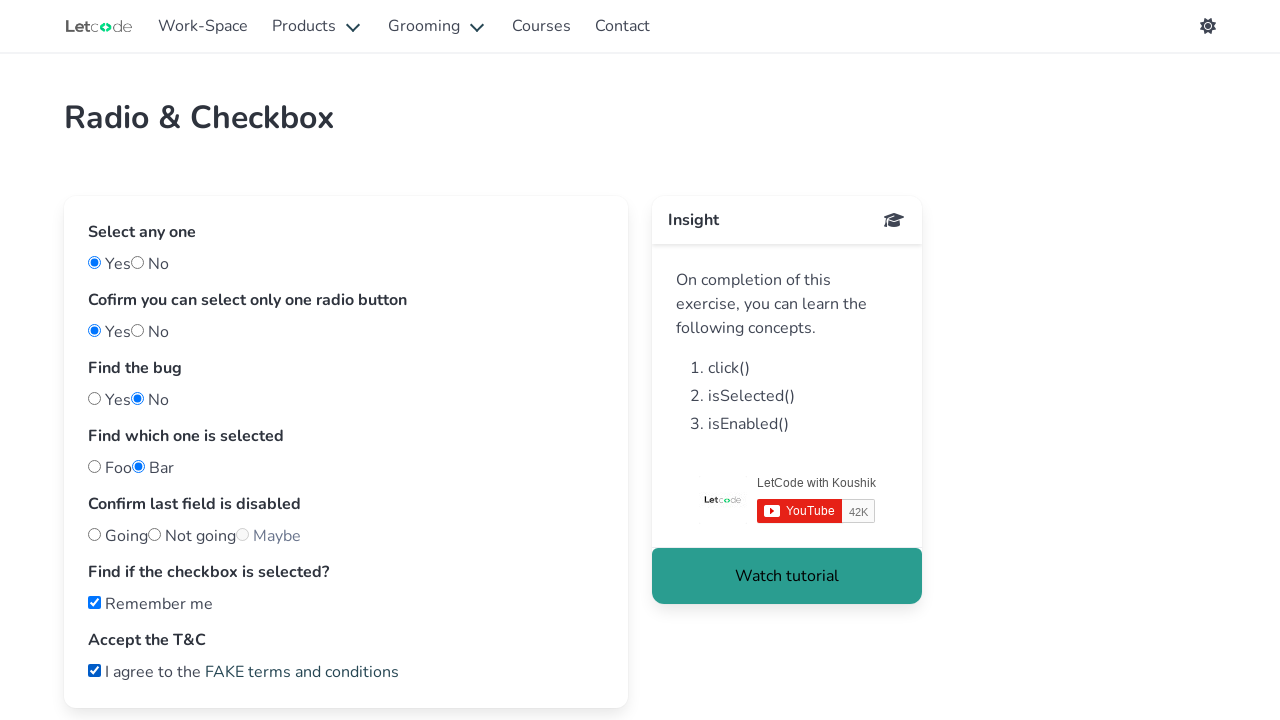

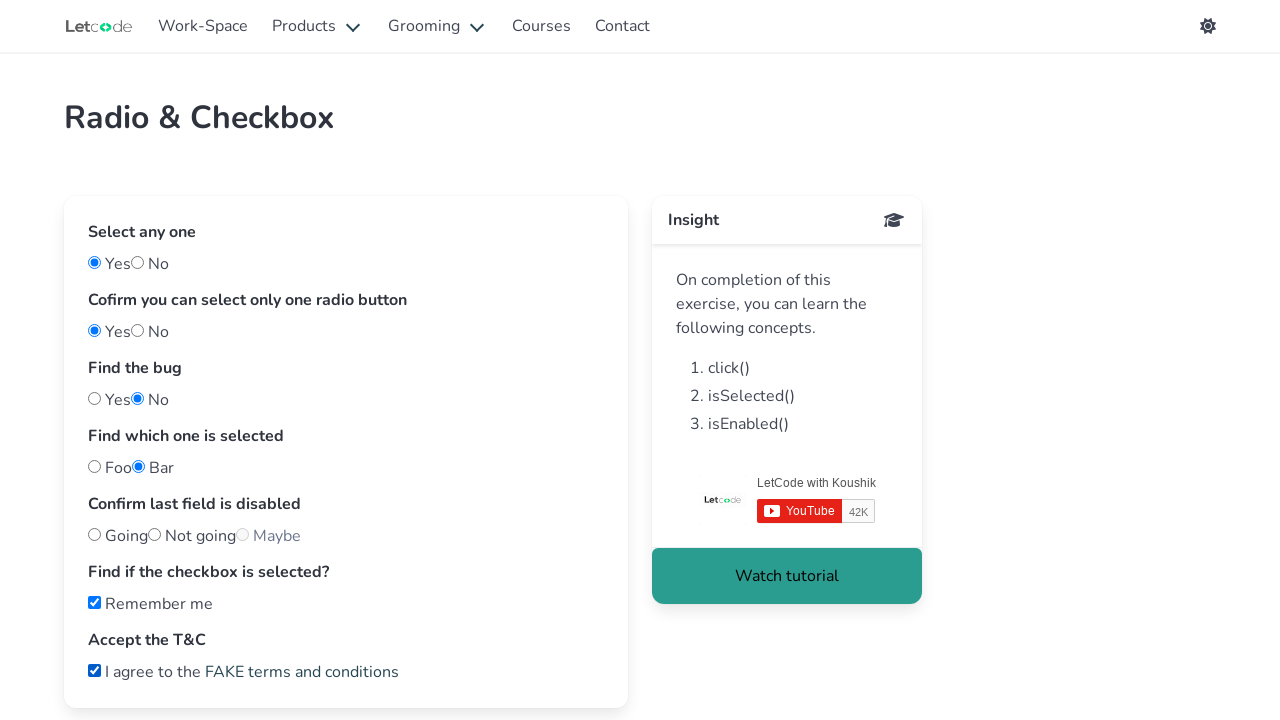